Tests opting out of A/B tests by adding an opt-out cookie after visiting the page, then refreshing to verify the page shows "No A/B Test" heading

Starting URL: http://the-internet.herokuapp.com/abtest

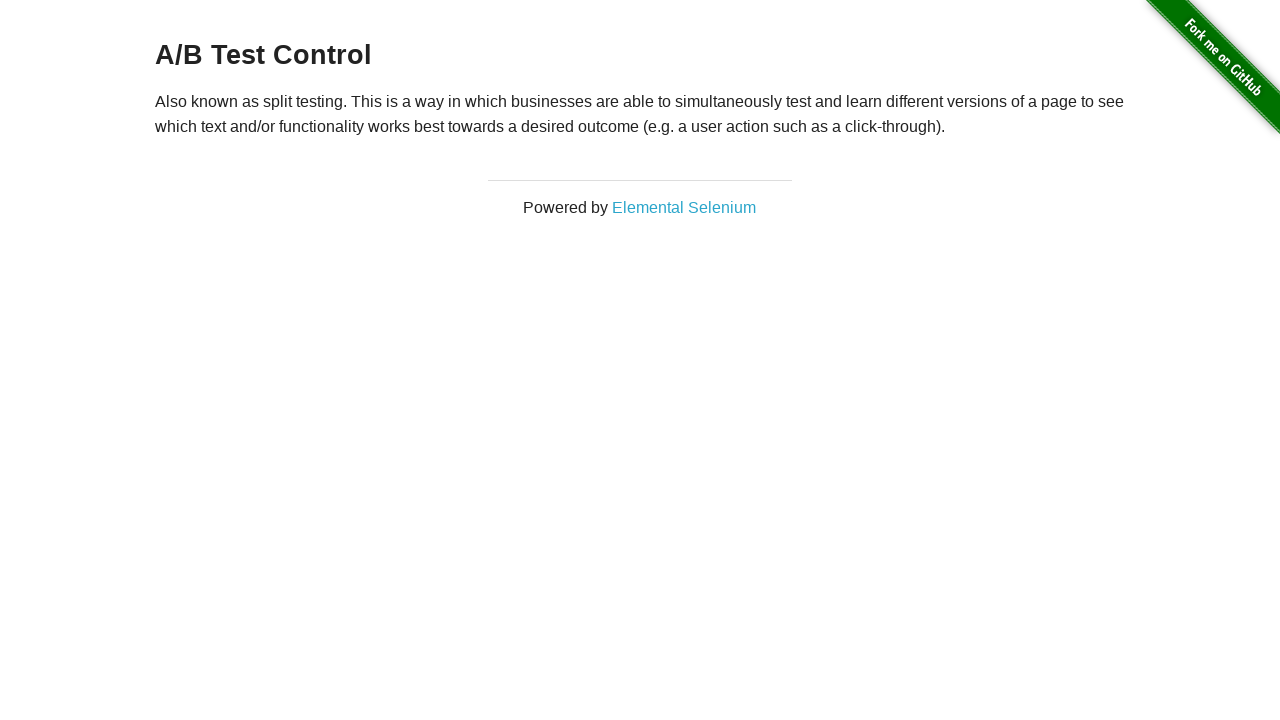

Located h3 heading element
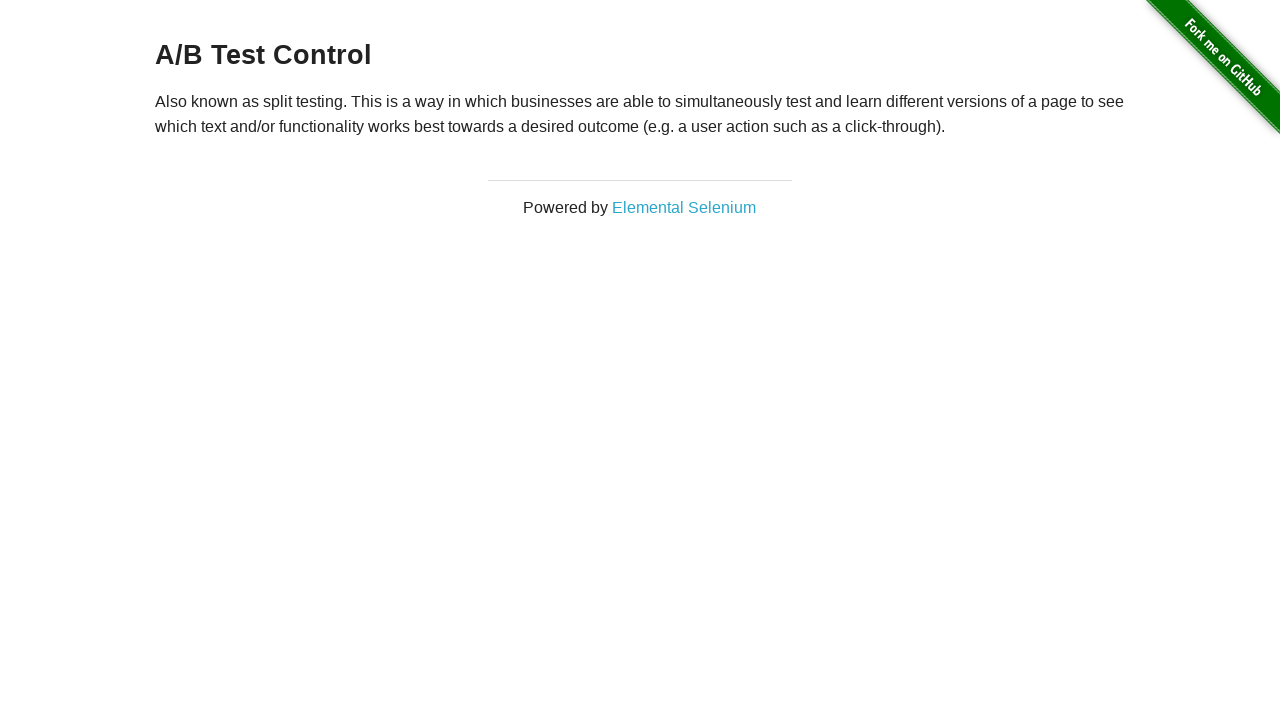

Waited for h3 heading to appear
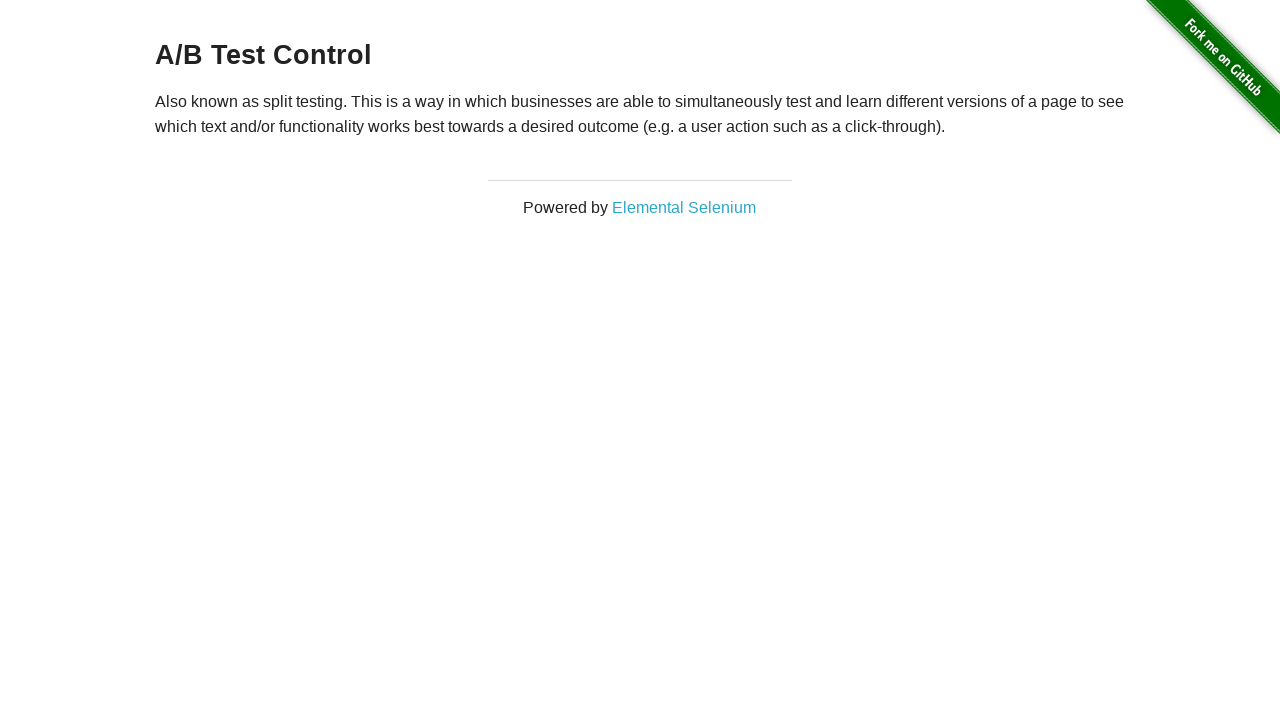

Added optimizelyOptOut cookie to opt out of A/B tests
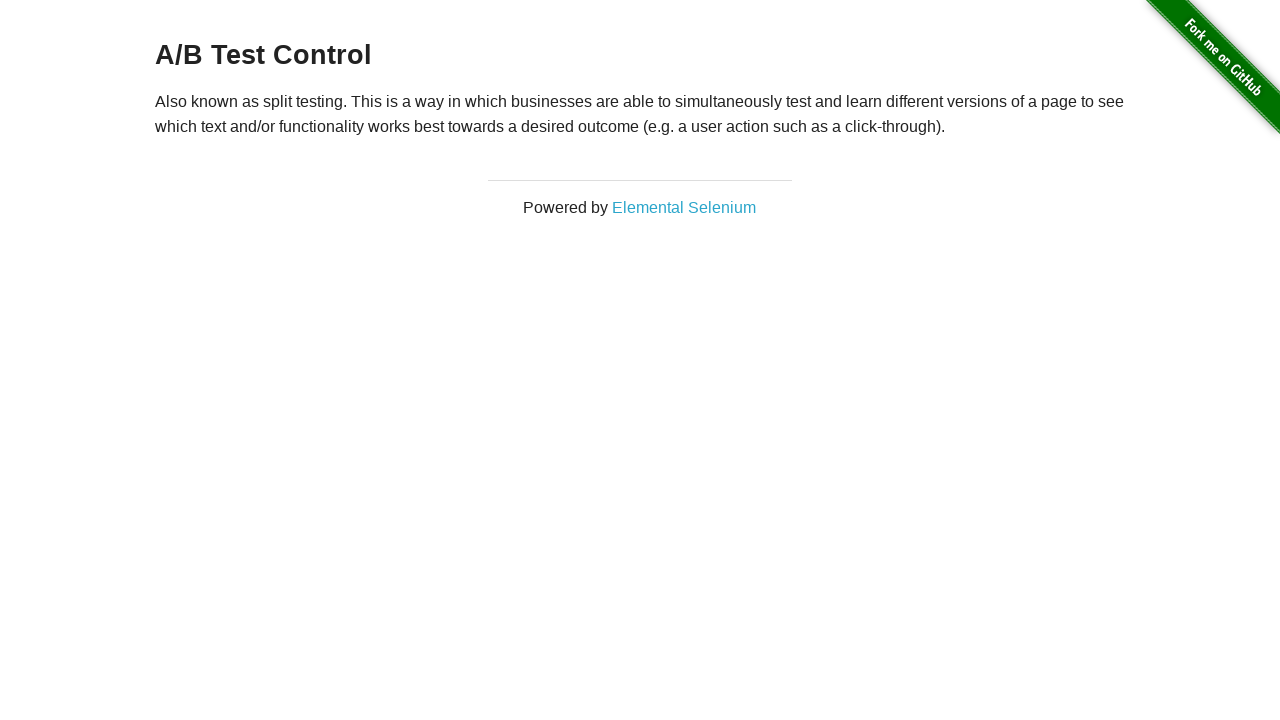

Reloaded page to apply opt-out cookie
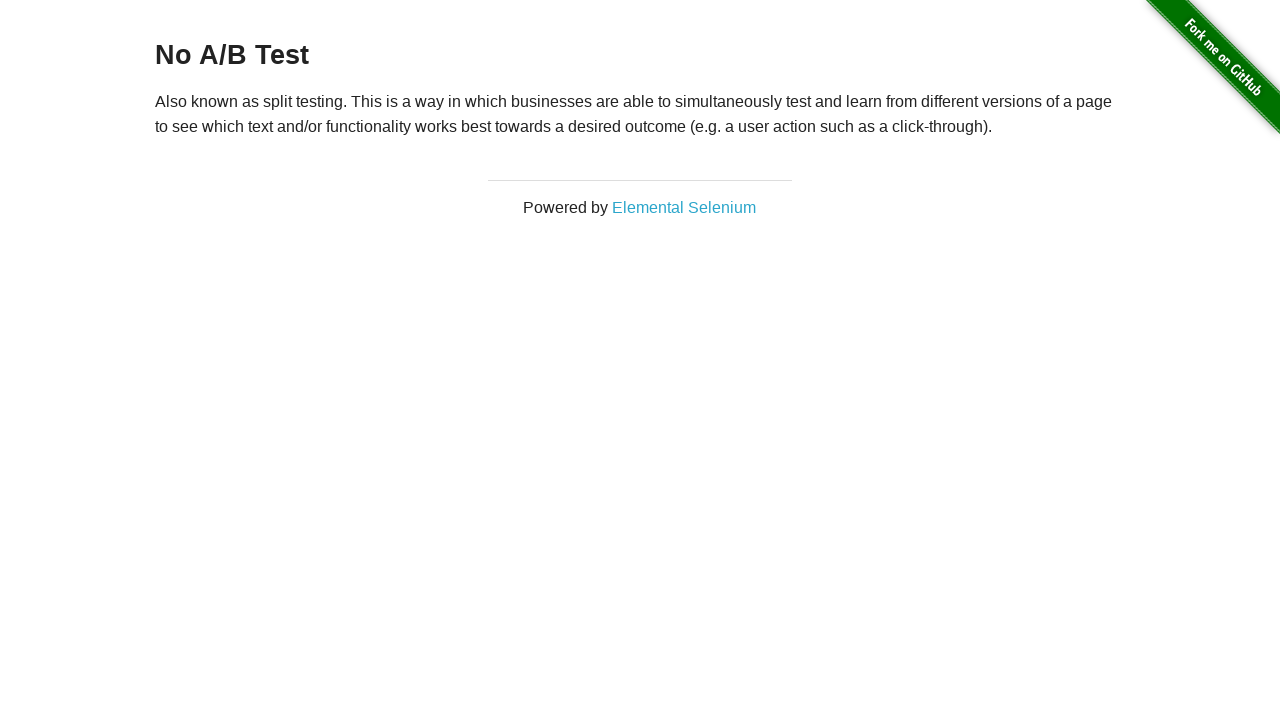

Waited for h3 heading to appear after page refresh
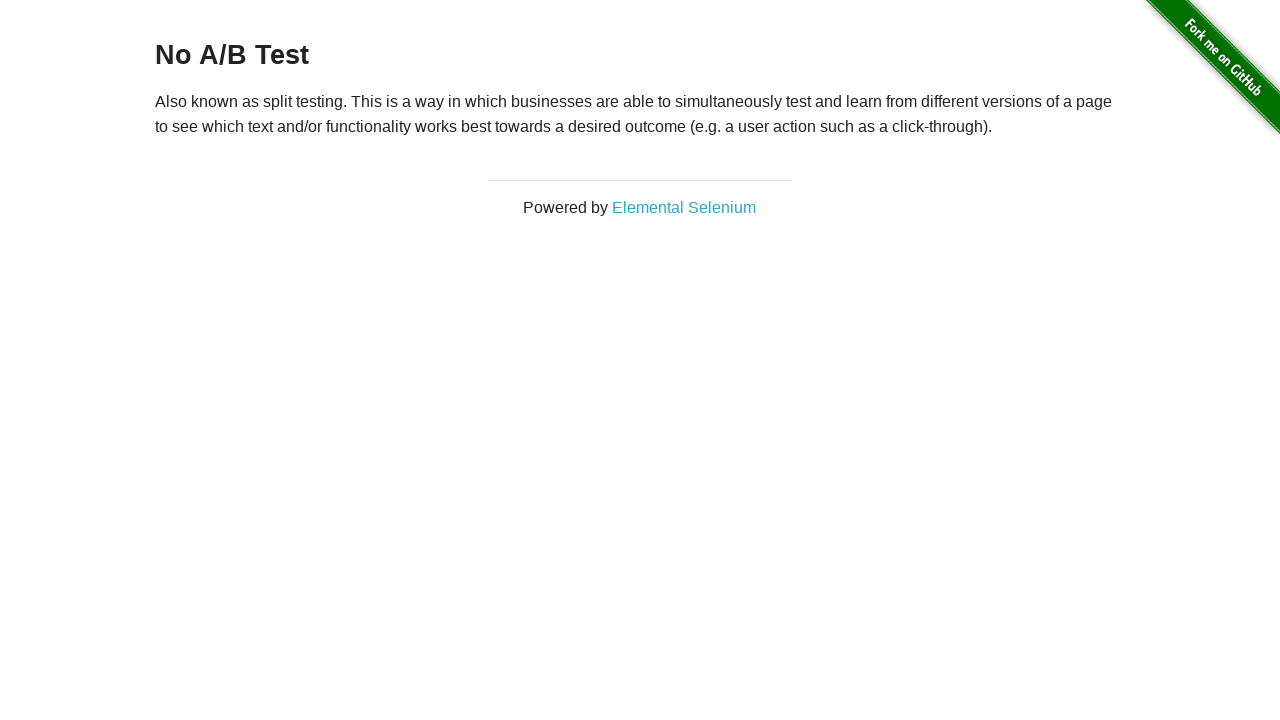

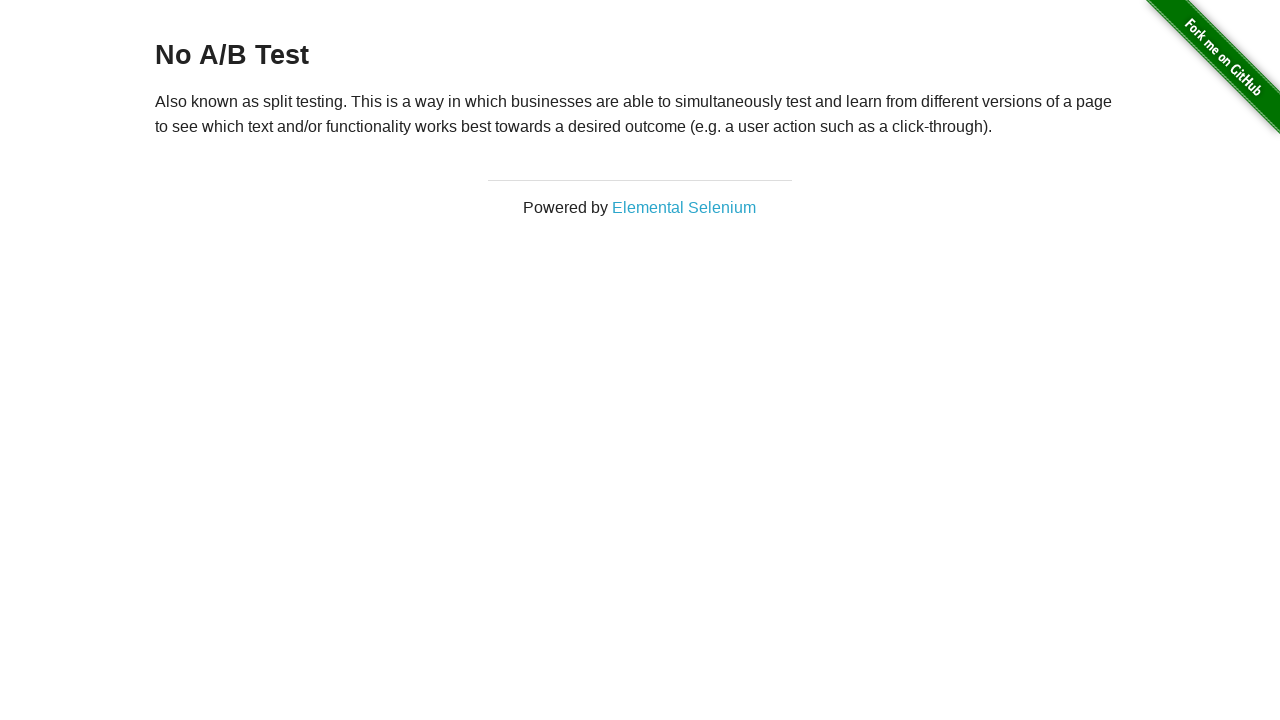